Tests JavaScript alert and confirm dialog handling by filling a name field, triggering an alert, accepting it, then triggering a confirm dialog and dismissing it.

Starting URL: https://rahulshettyacademy.com/AutomationPractice

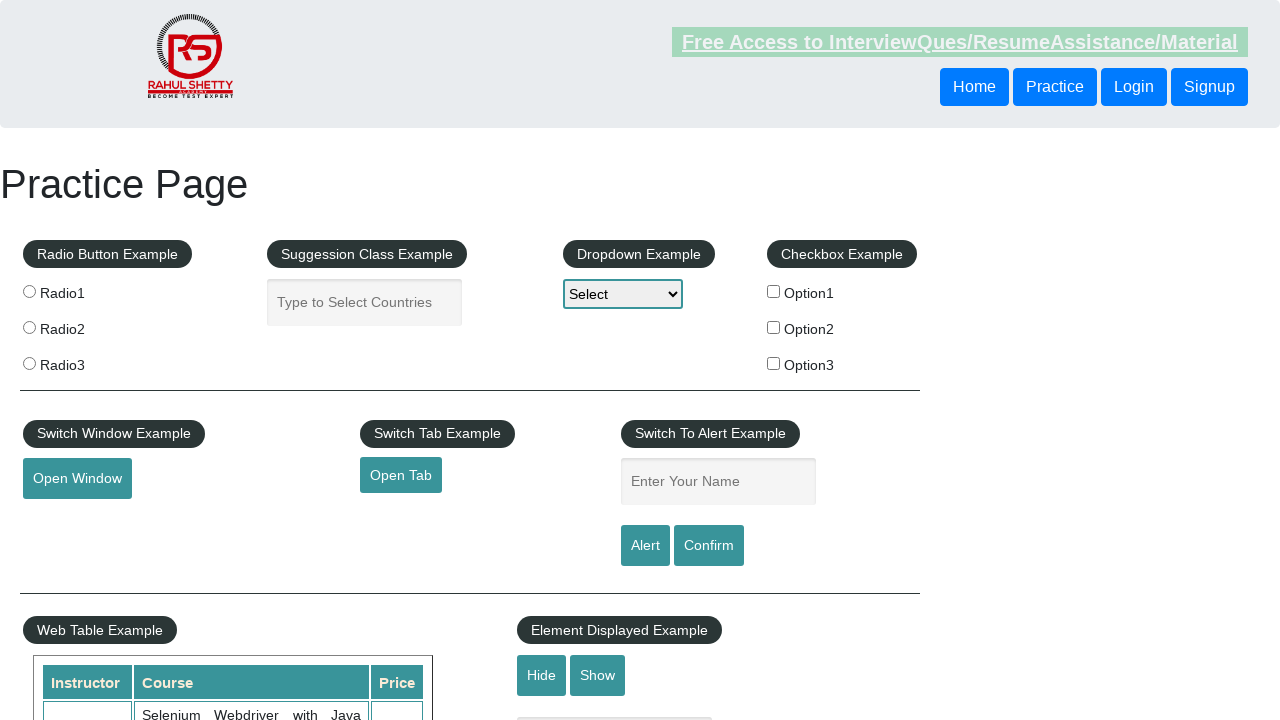

Filled name field with 'shubham' on #name
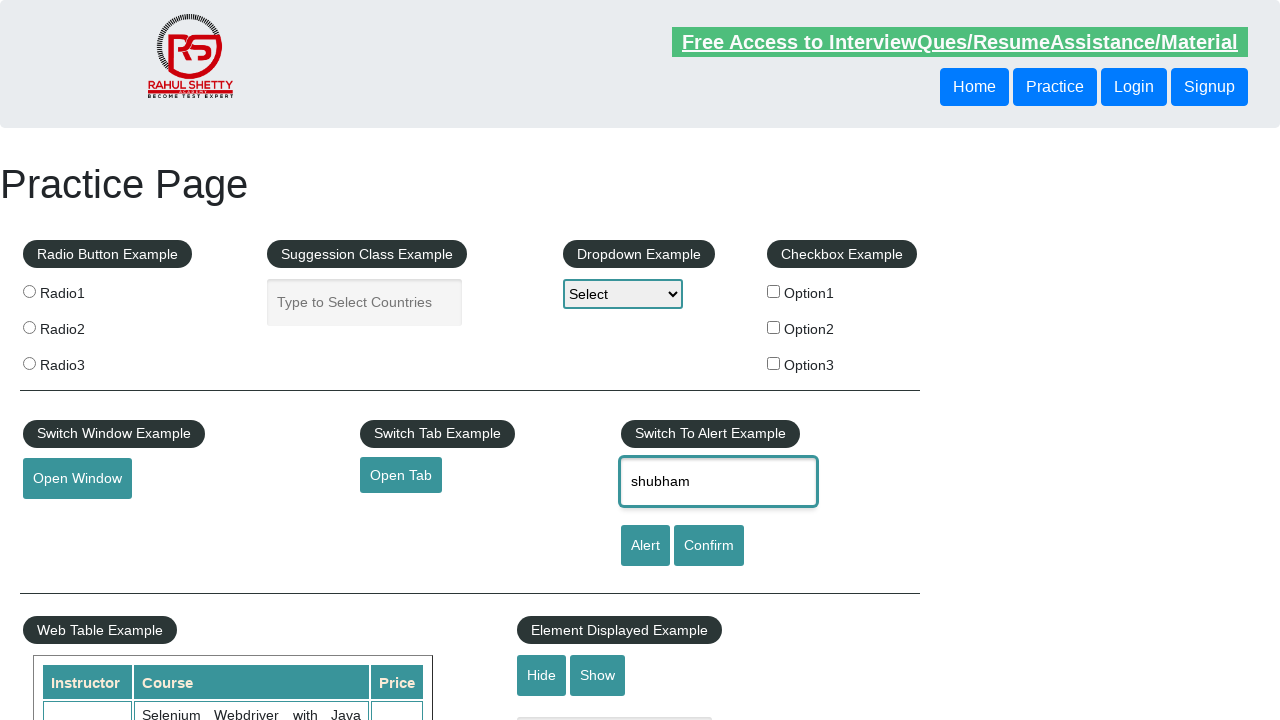

Clicked alert button to trigger alert dialog at (645, 546) on #alertbtn
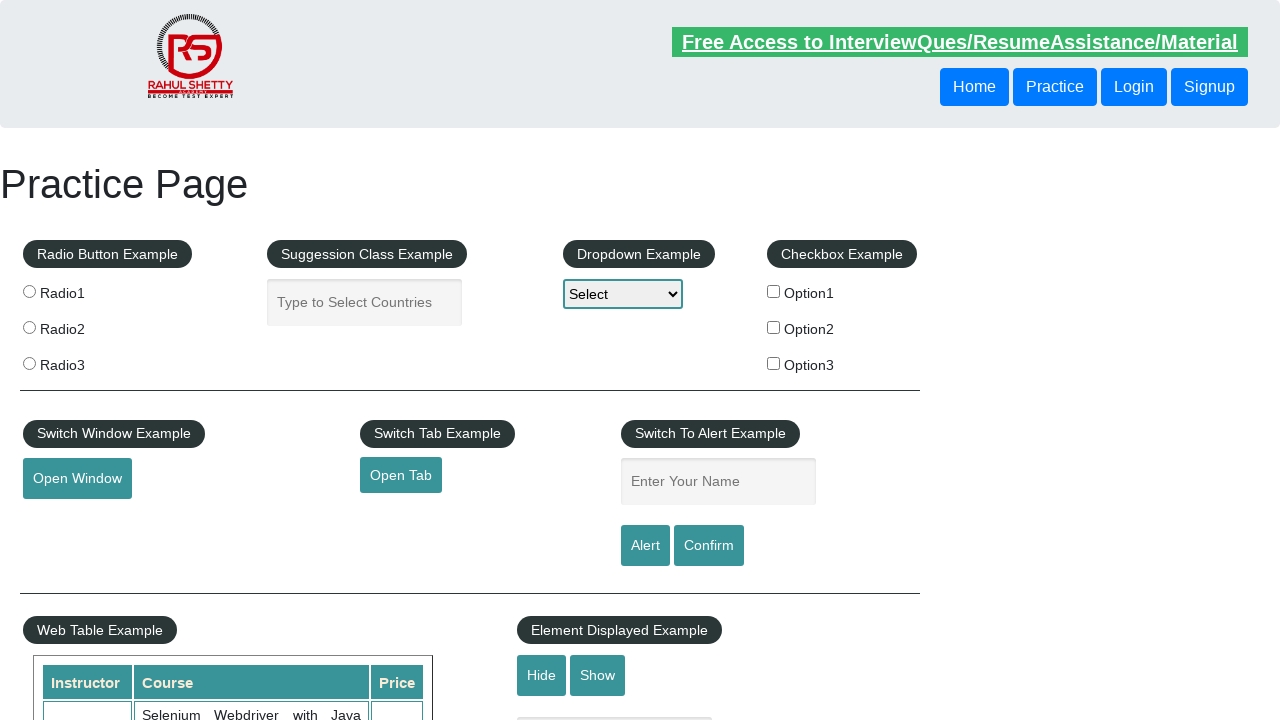

Set up dialog handler to accept alert
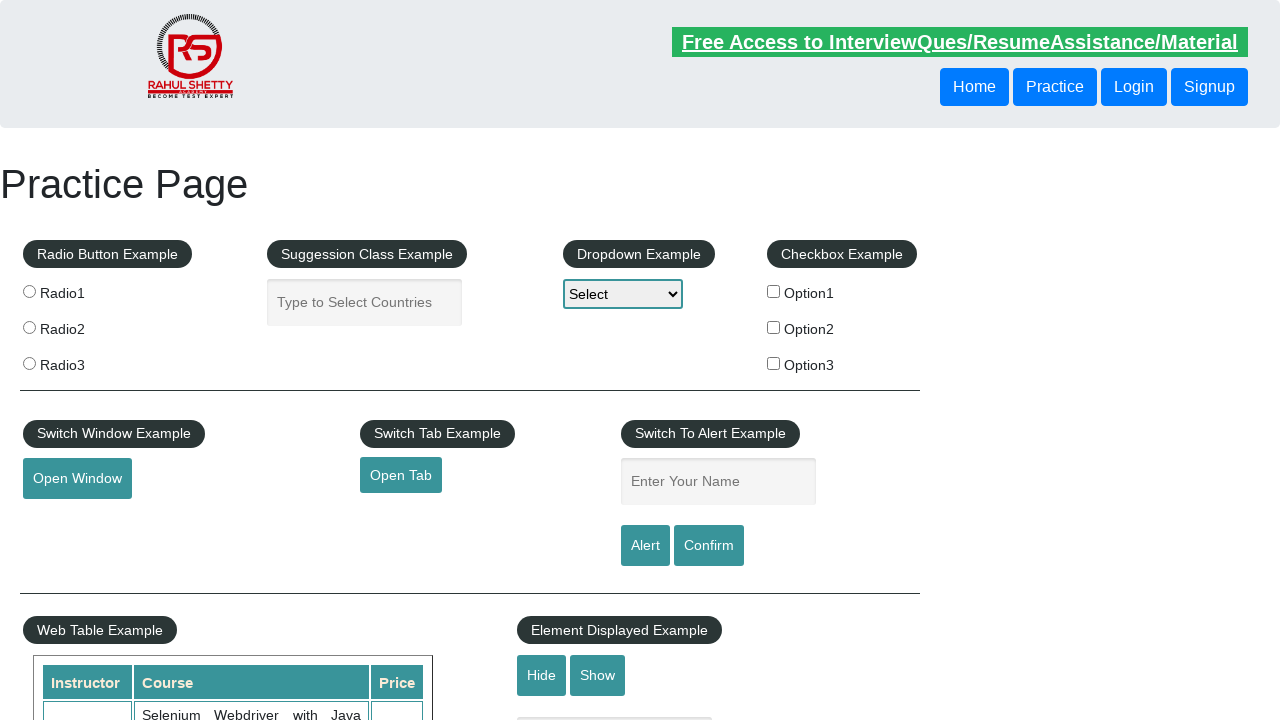

Alert dialog accepted and processed
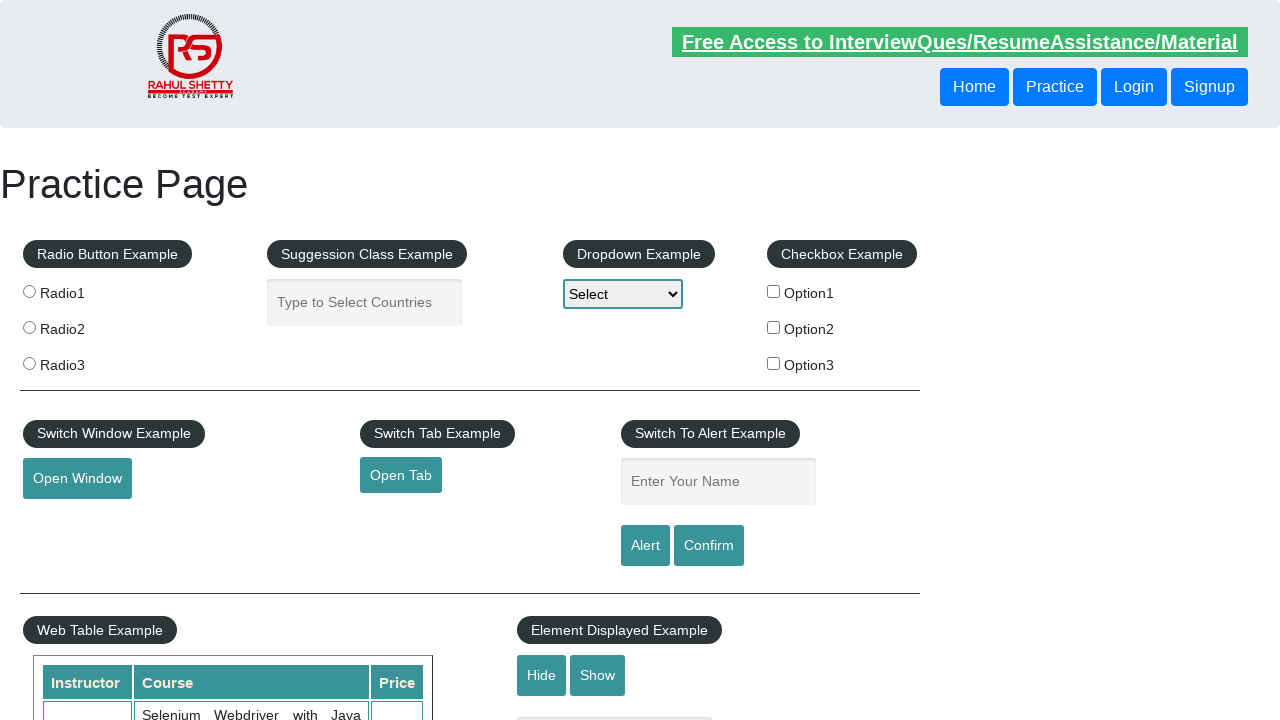

Set up dialog handler to dismiss confirm dialog
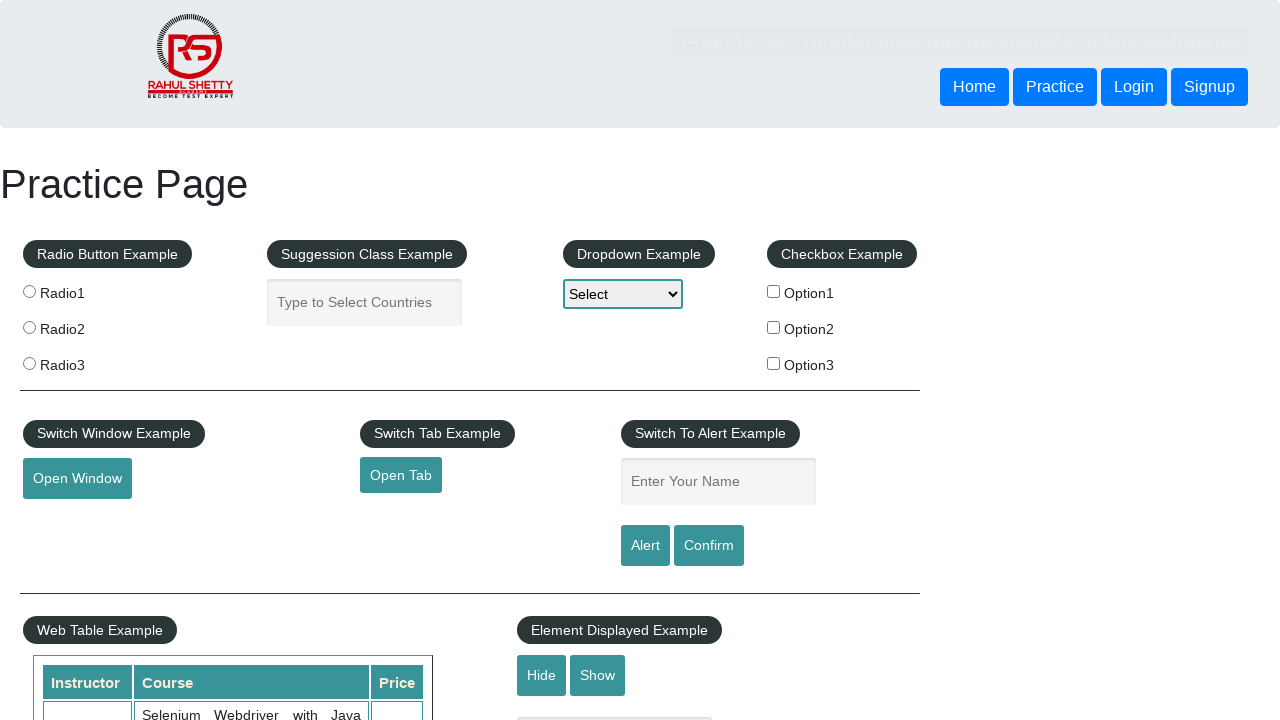

Clicked confirm button to trigger confirm dialog at (709, 546) on #confirmbtn
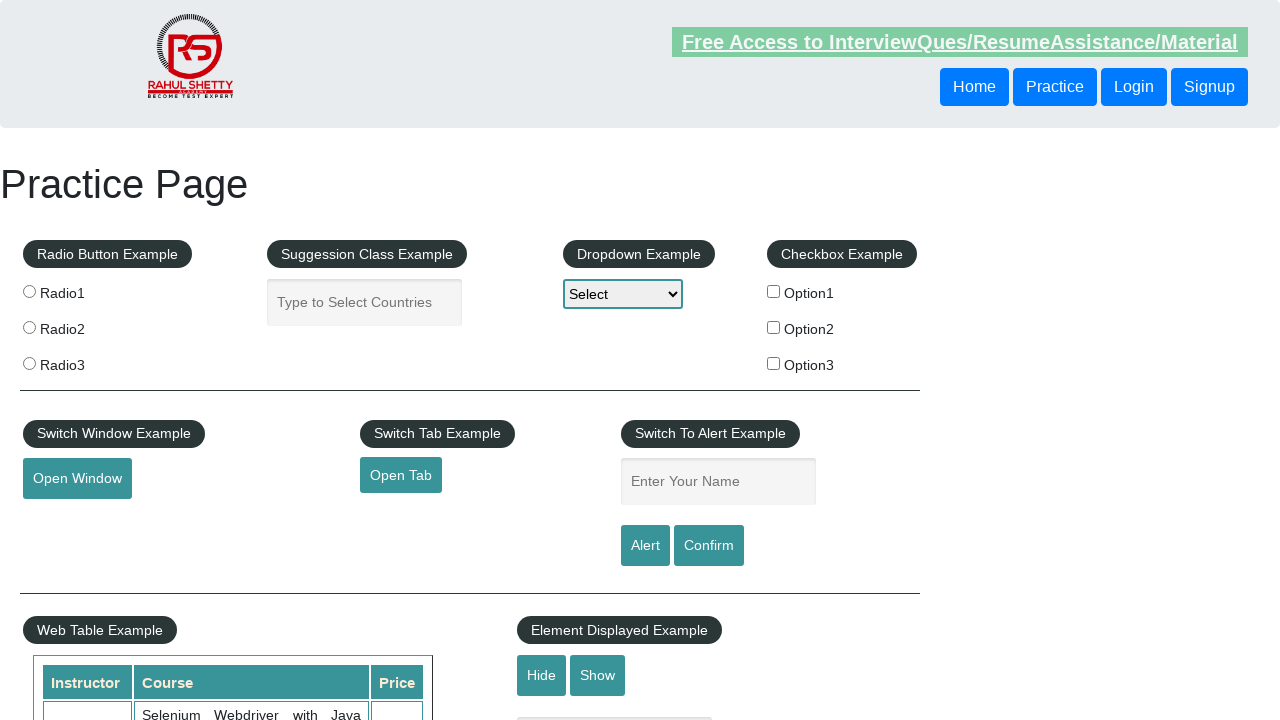

Confirm dialog dismissed and processed
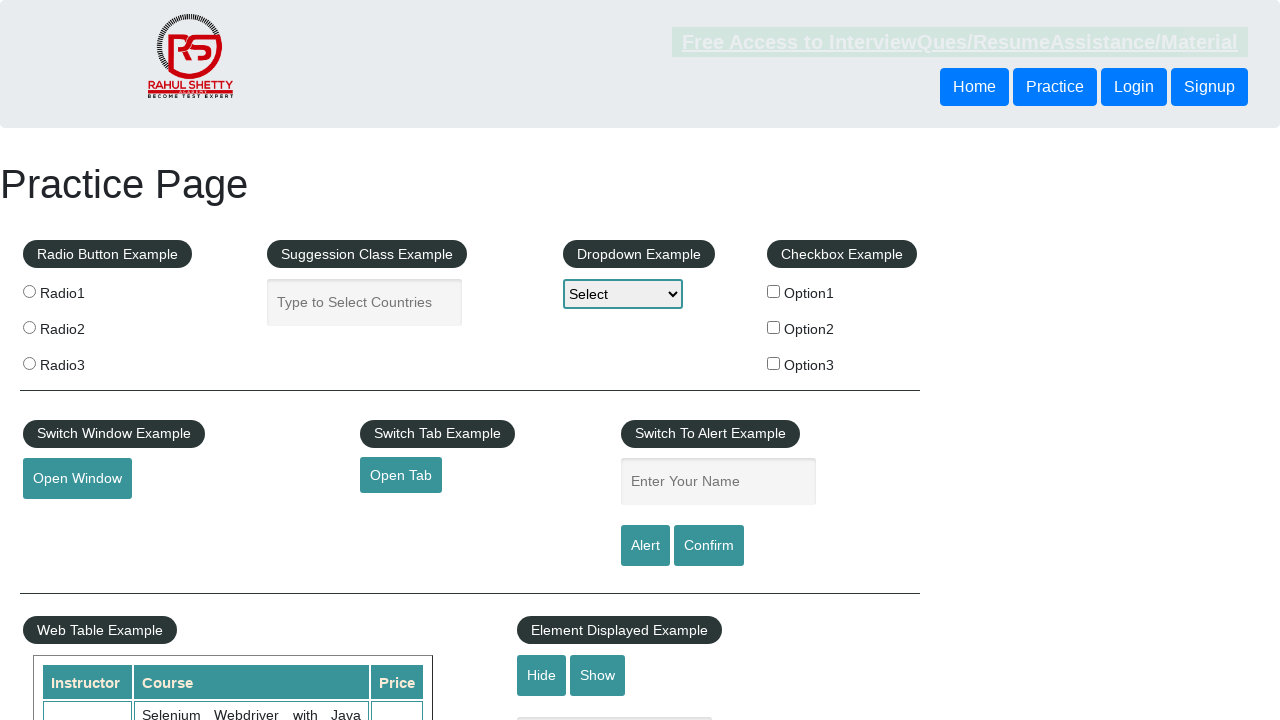

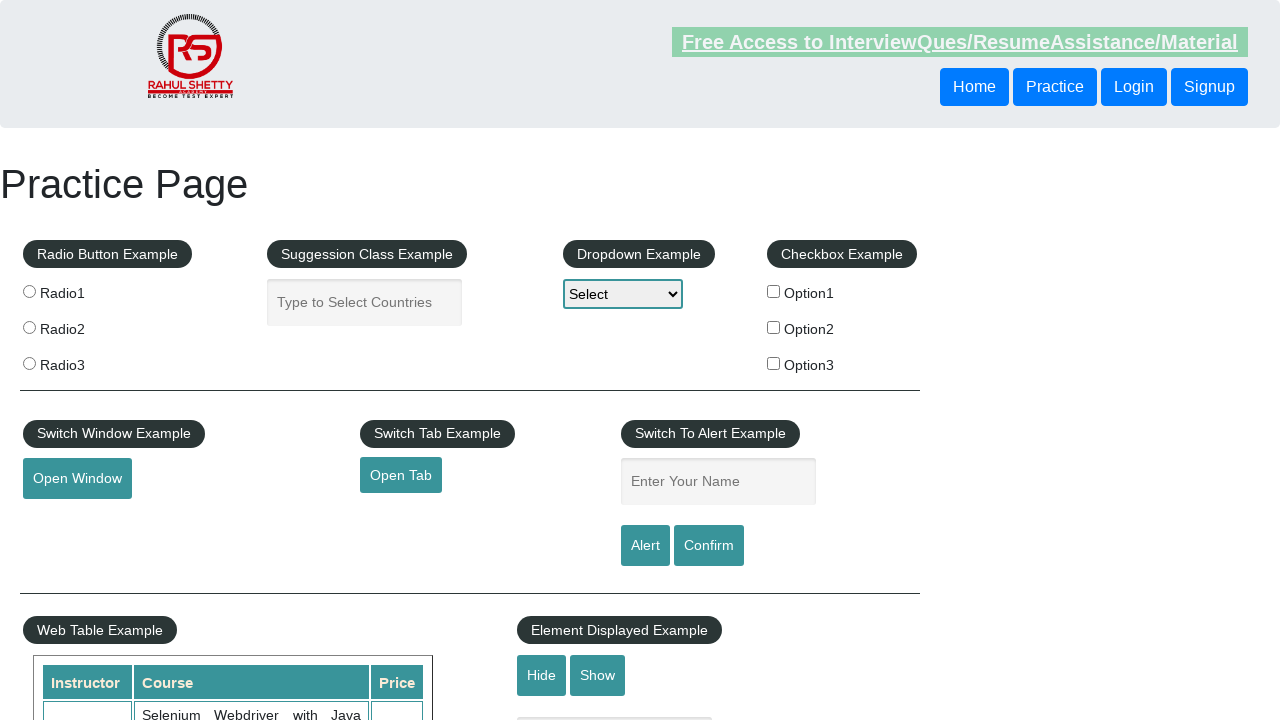